Tests alert handling functionality by triggering different types of alerts (standard alert and confirm dialog) and interacting with them

Starting URL: https://rahulshettyacademy.com/AutomationPractice/

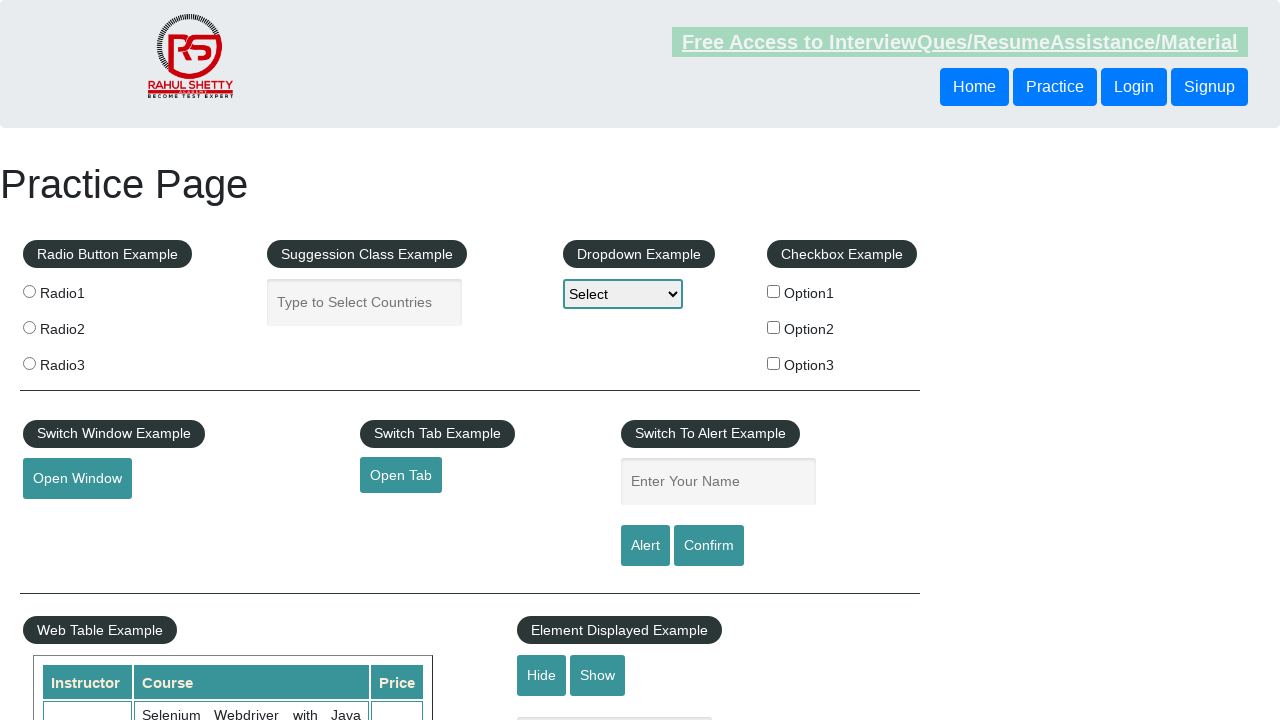

Filled name field with 'Mihai' on #name
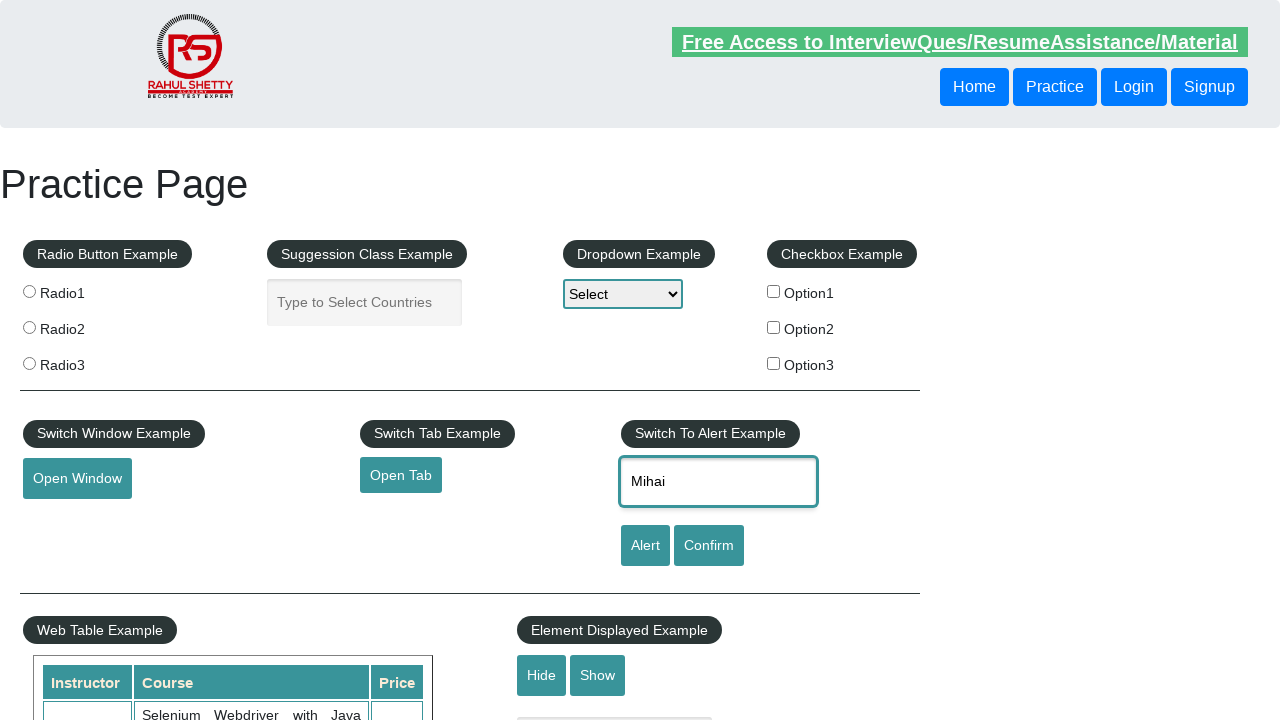

Set up dialog handler to accept alerts
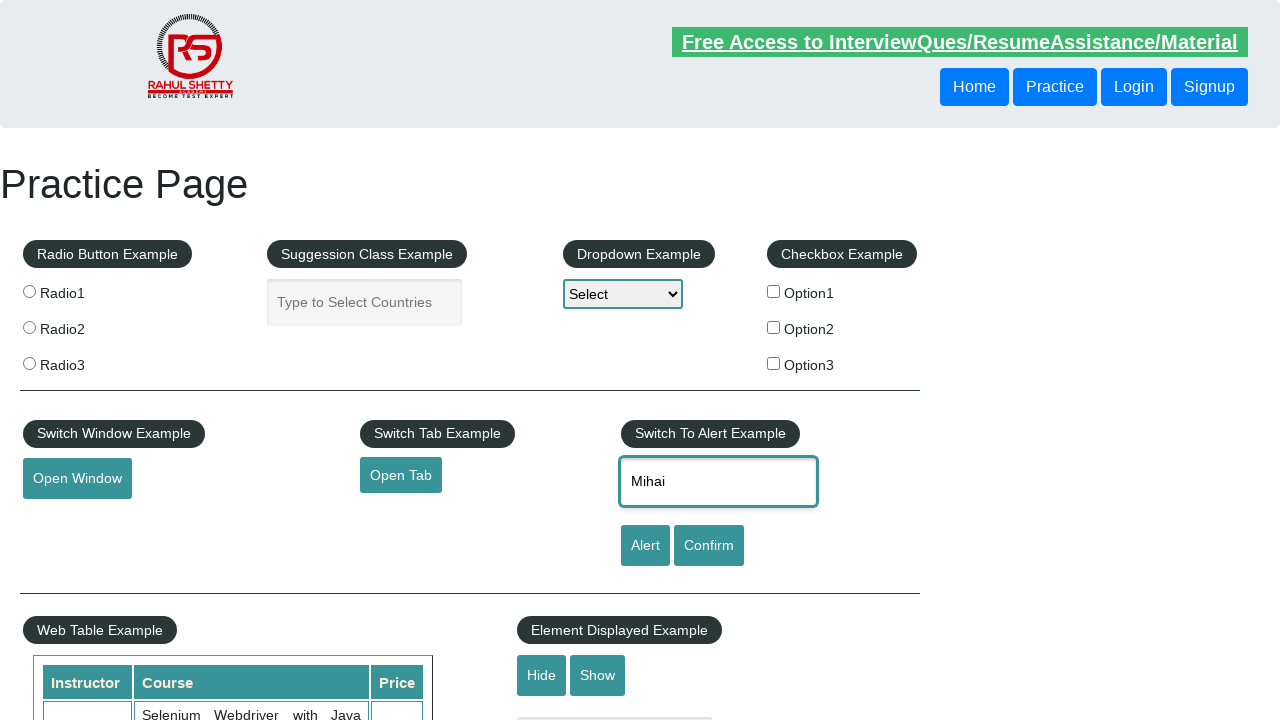

Clicked alert button and accepted the alert at (645, 546) on #alertbtn
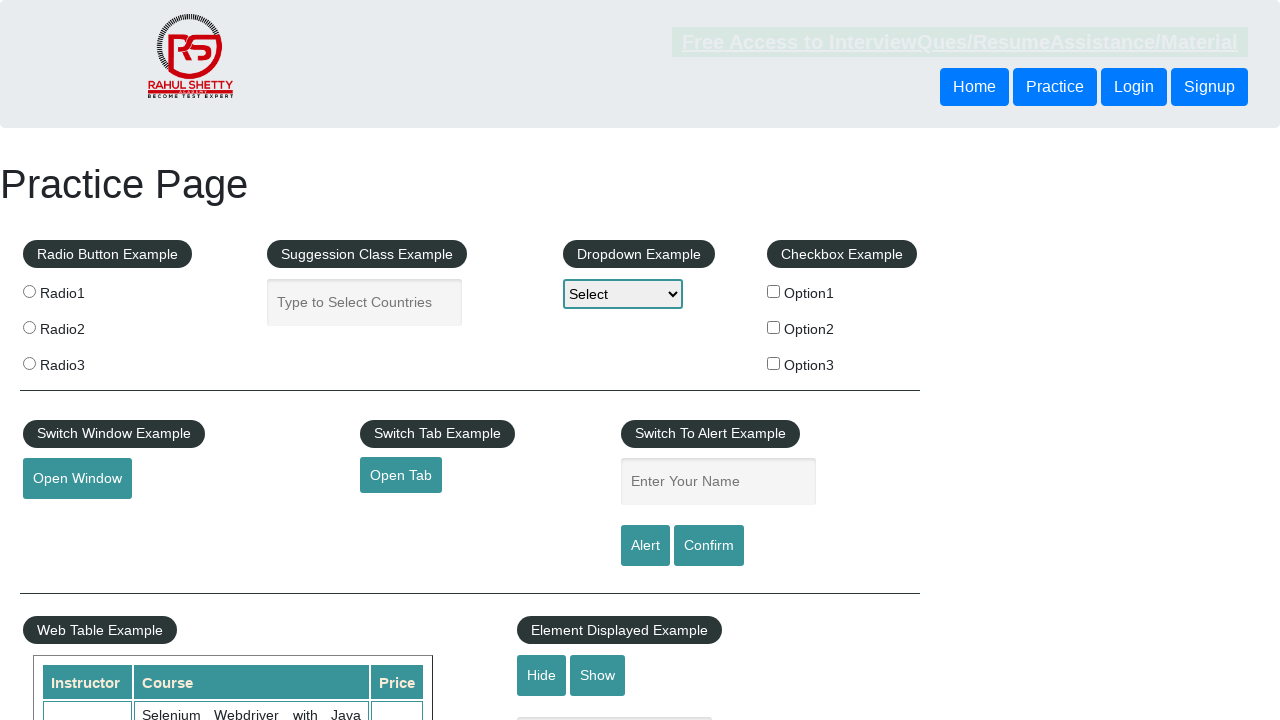

Set up dialog handler to dismiss confirm dialogs
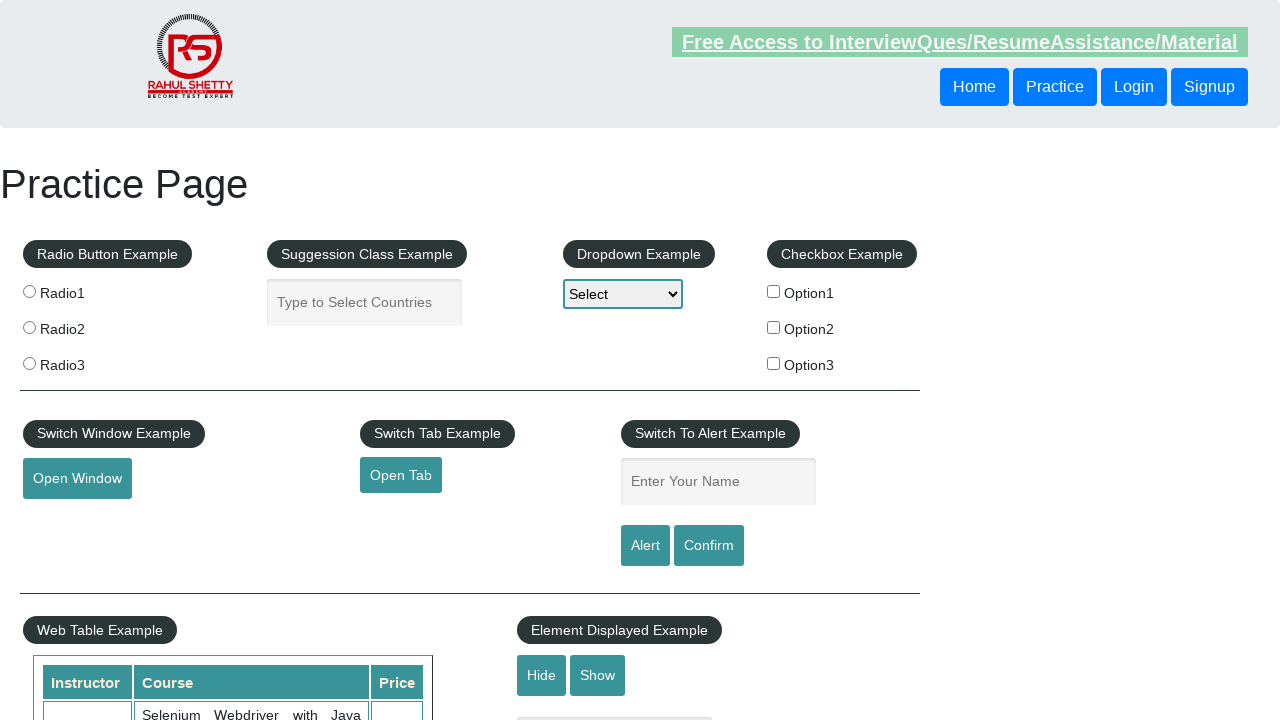

Clicked confirm button and dismissed the confirm dialog at (709, 546) on #confirmbtn
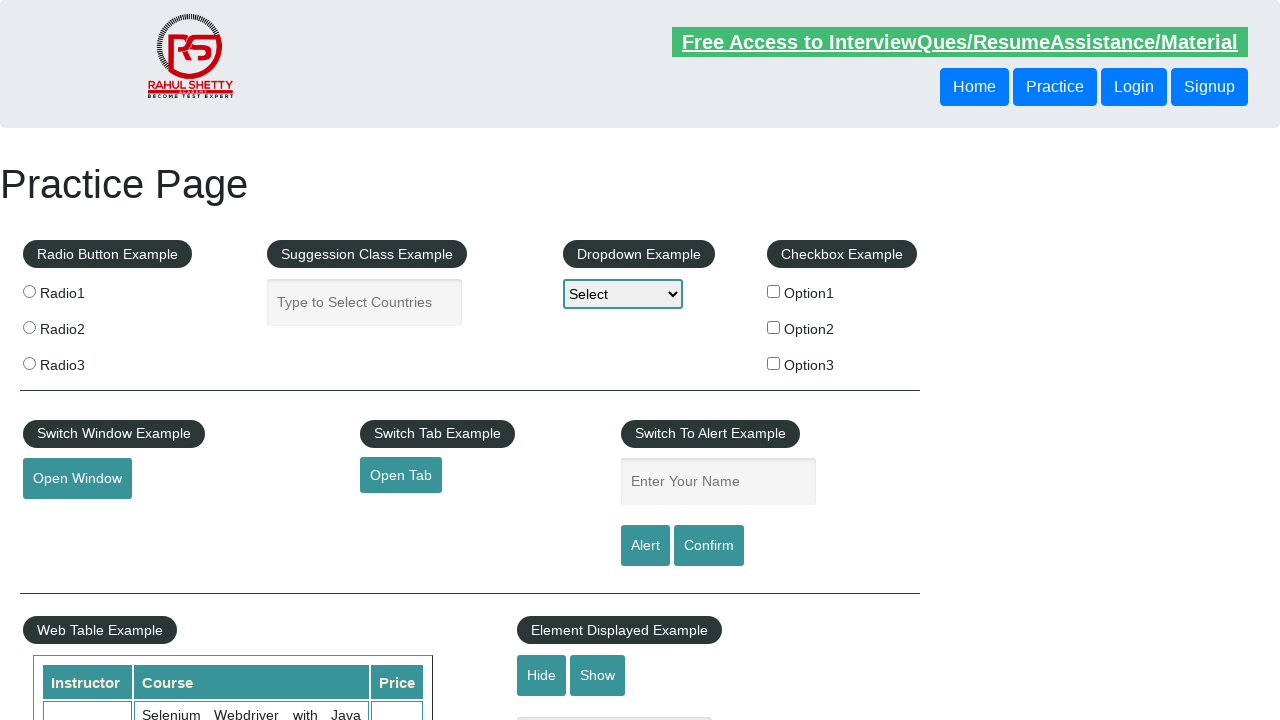

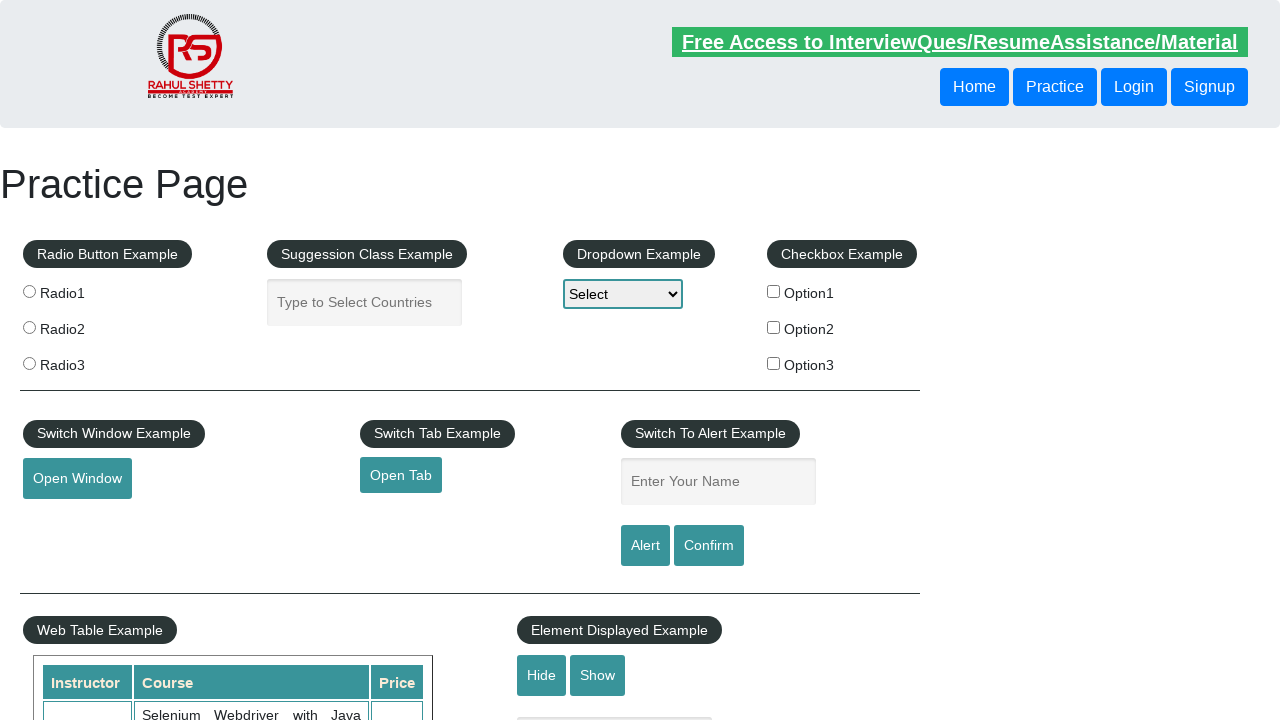